Tests account registration by filling out the registration form with user details and verifying successful account creation

Starting URL: https://parabank.parasoft.com/parabank/index.htm

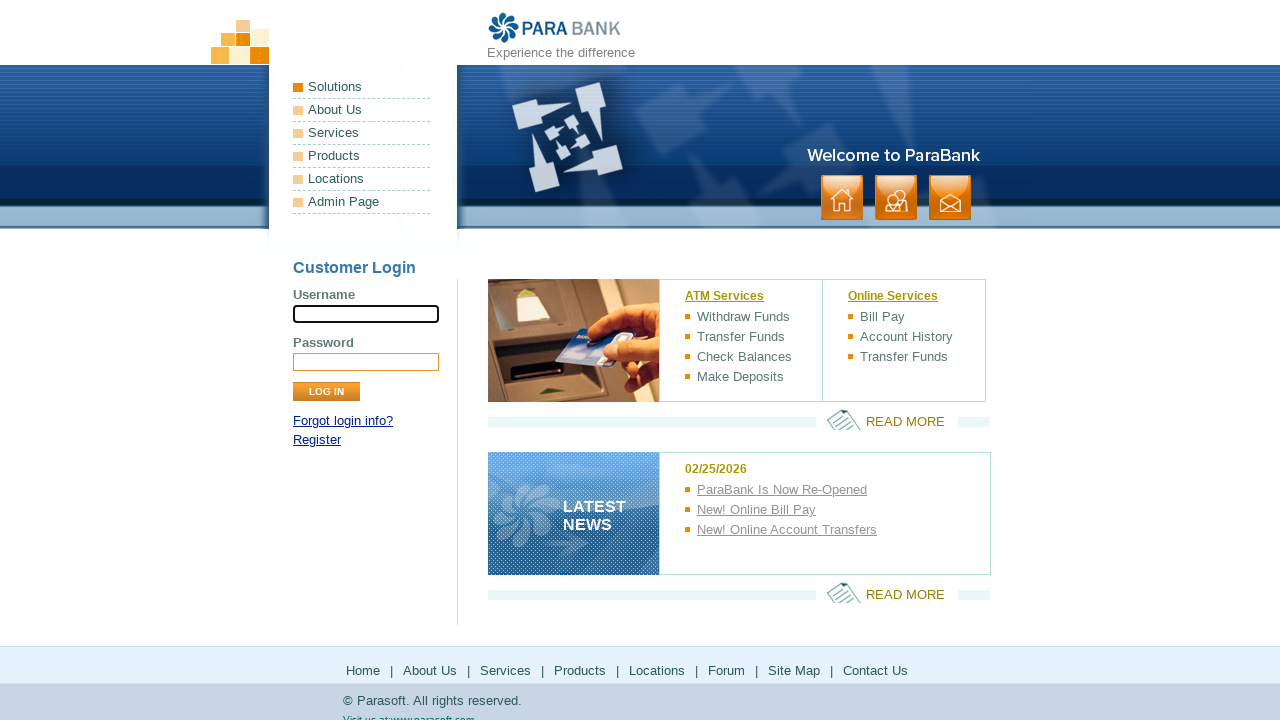

Clicked on register link to navigate to registration form at (317, 440) on a[href*=register]
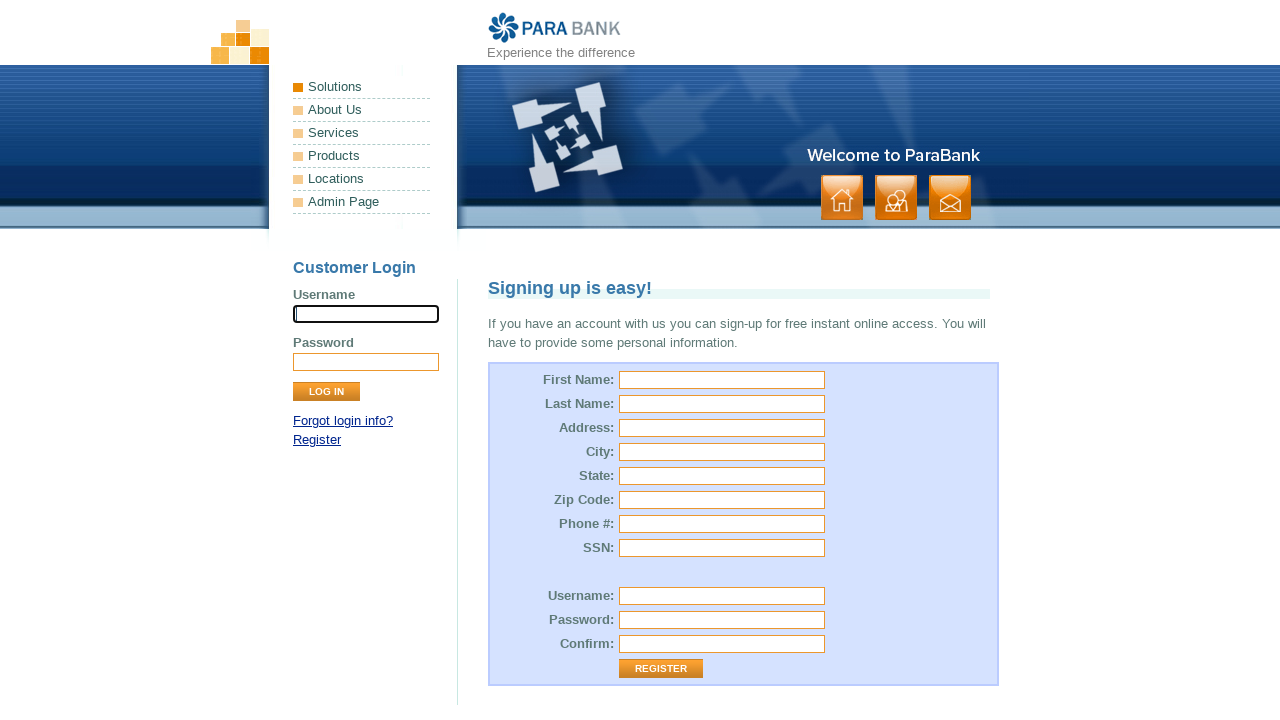

Filled first name field with 'John' on [id="customer.firstName"]
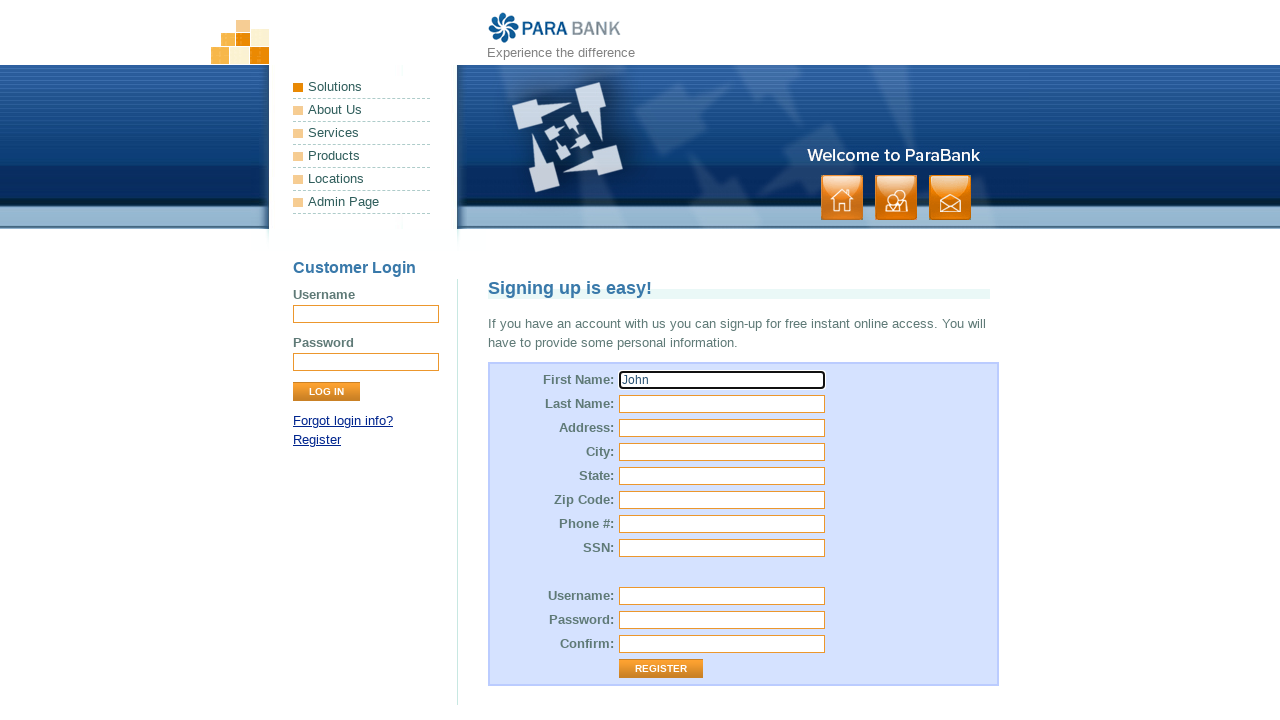

Filled last name field with 'Smith' on [id="customer.lastName"]
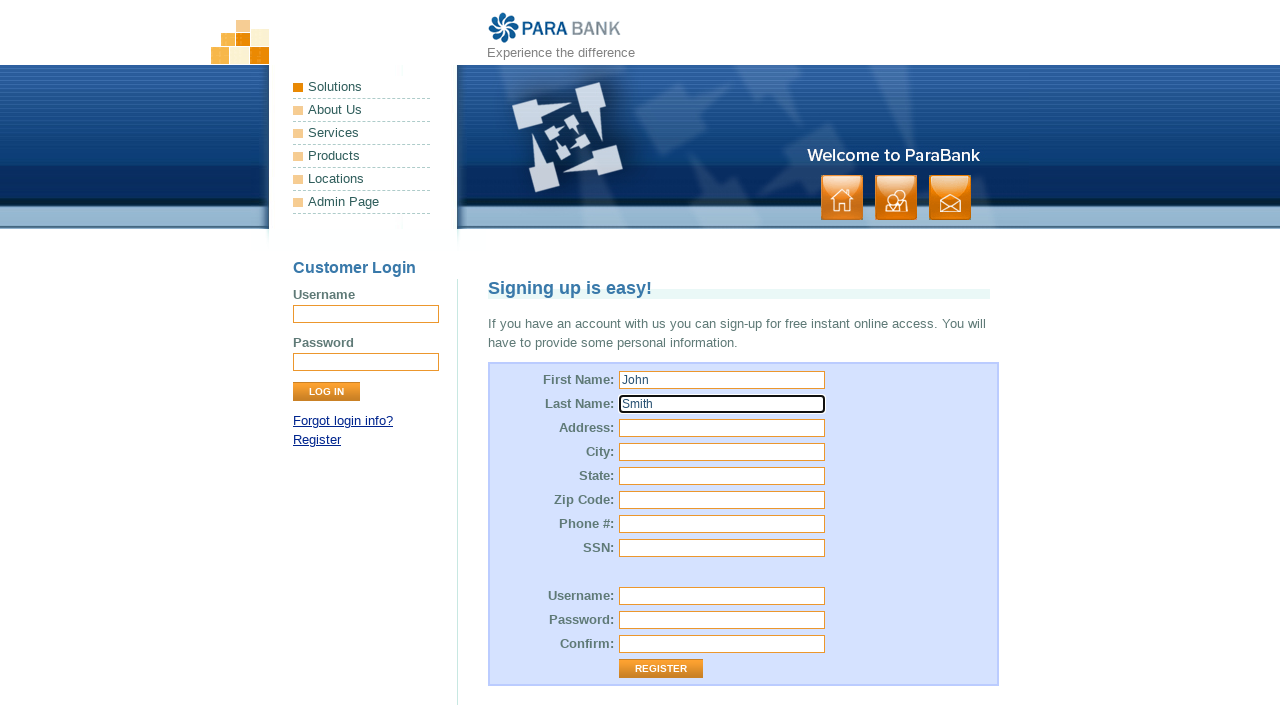

Filled street address field with '123 Main Street' on [id="customer.address.street"]
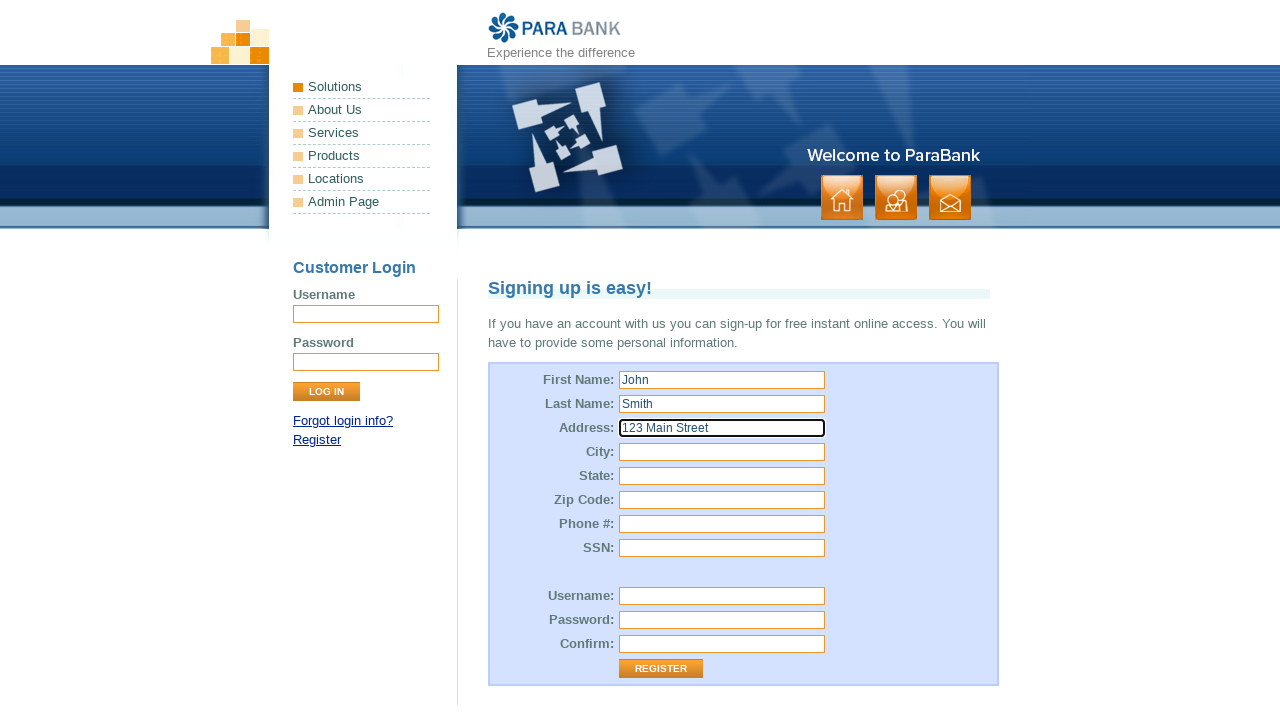

Filled city field with 'Springfield' on [id="customer.address.city"]
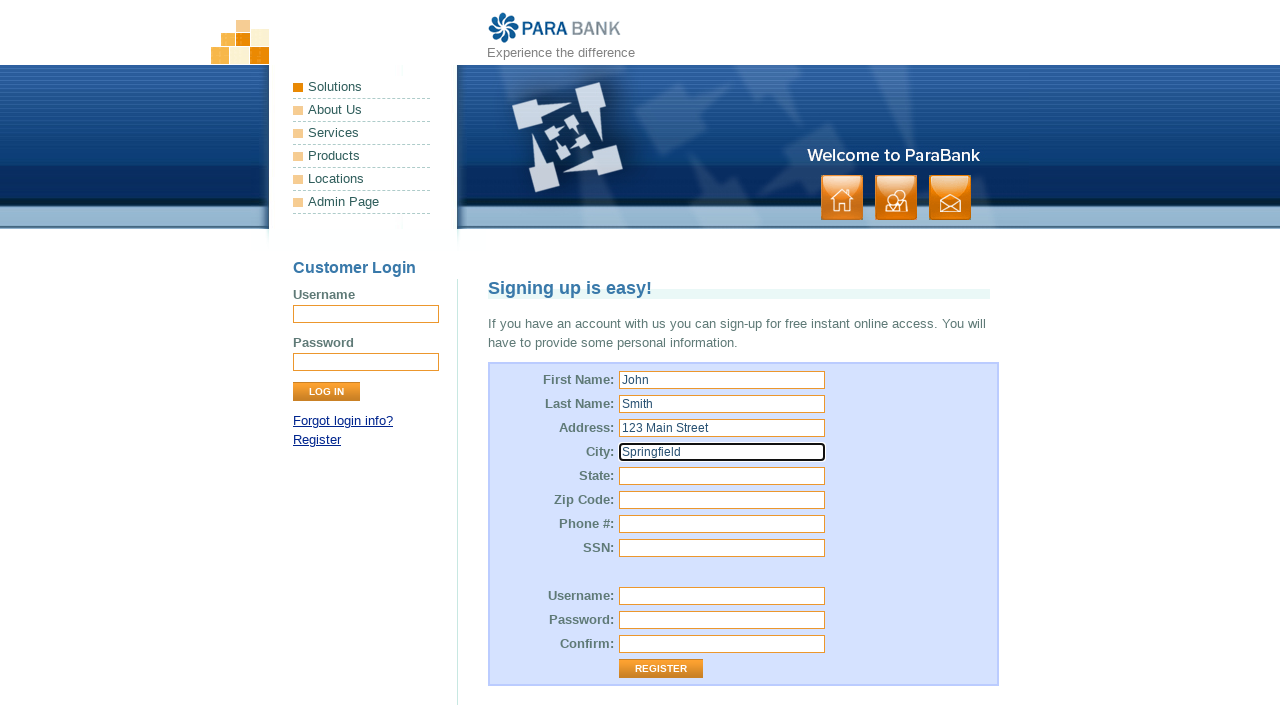

Filled state field with 'IL' on [id="customer.address.state"]
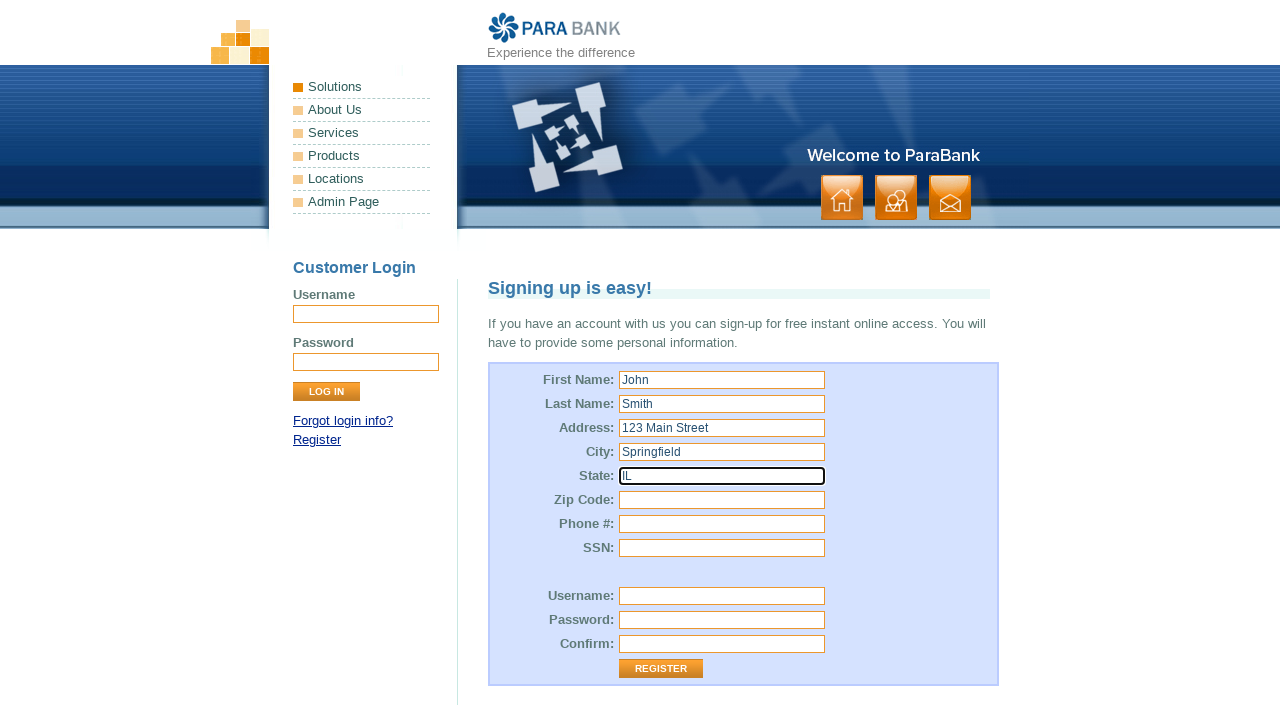

Filled zip code field with '62701' on [id="customer.address.zipCode"]
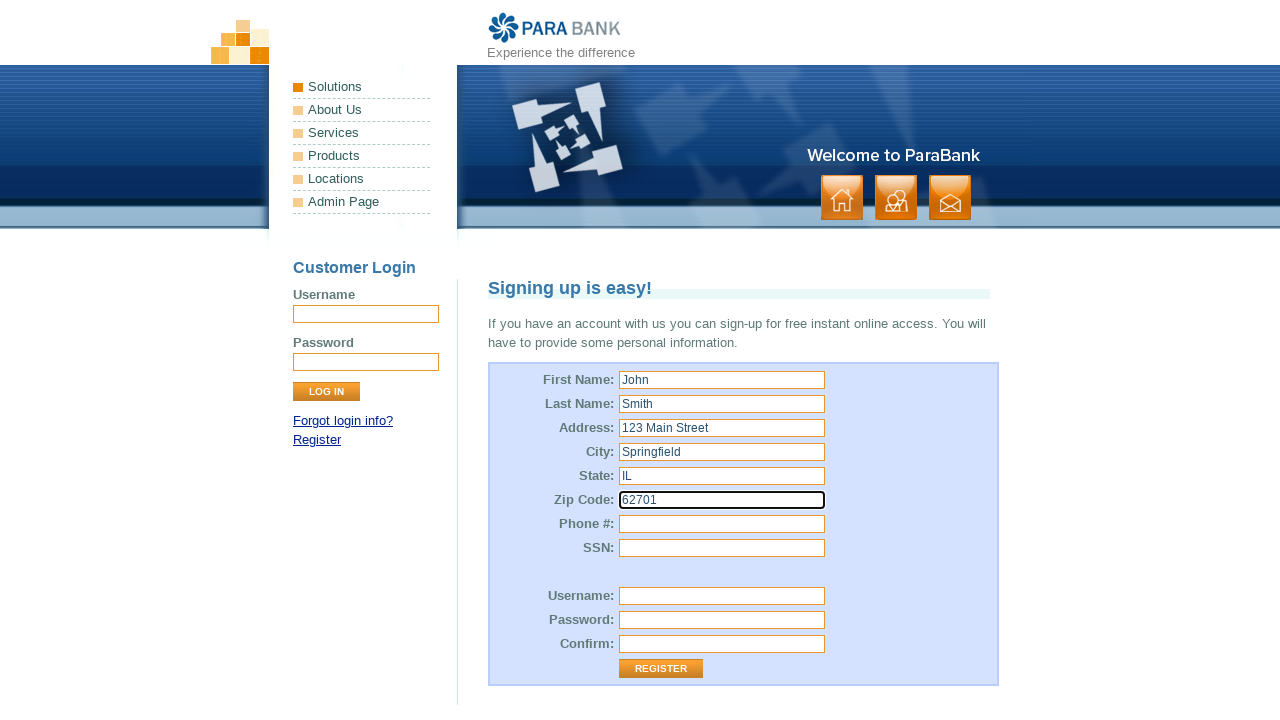

Filled phone number field with '555-123-4567' on [id="customer.phoneNumber"]
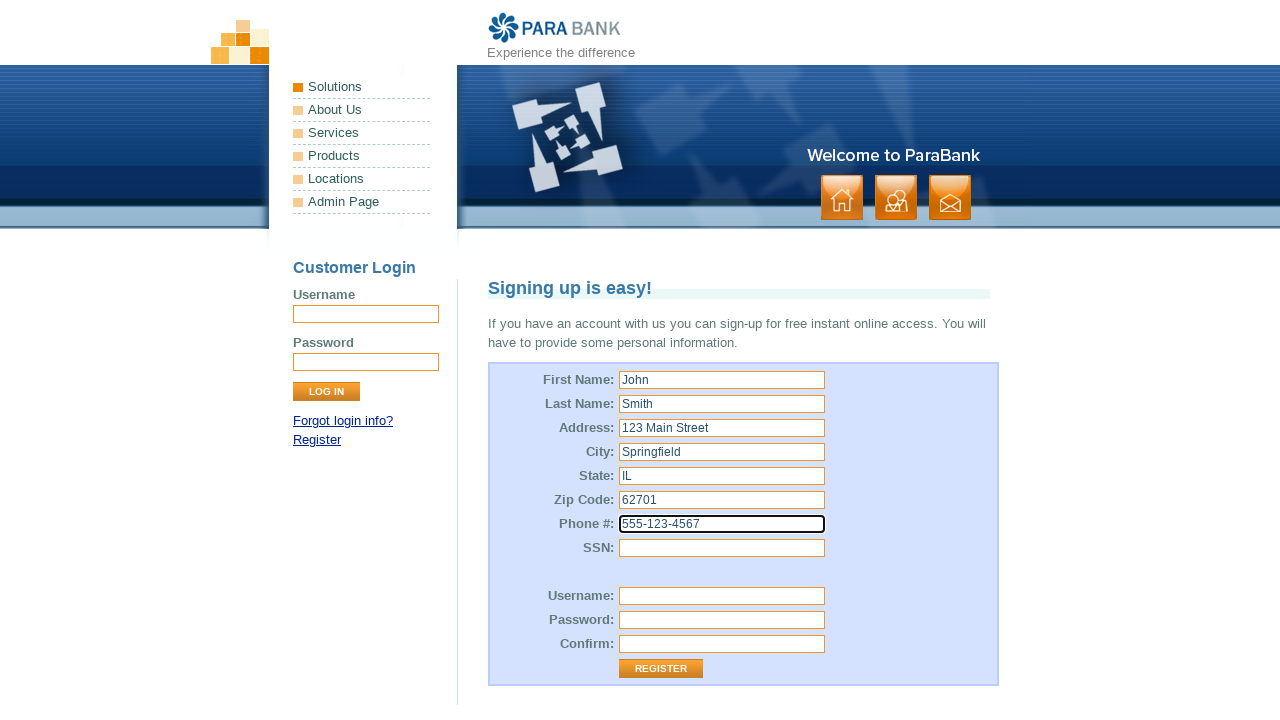

Filled SSN field with '123-45-6789' on [id="customer.ssn"]
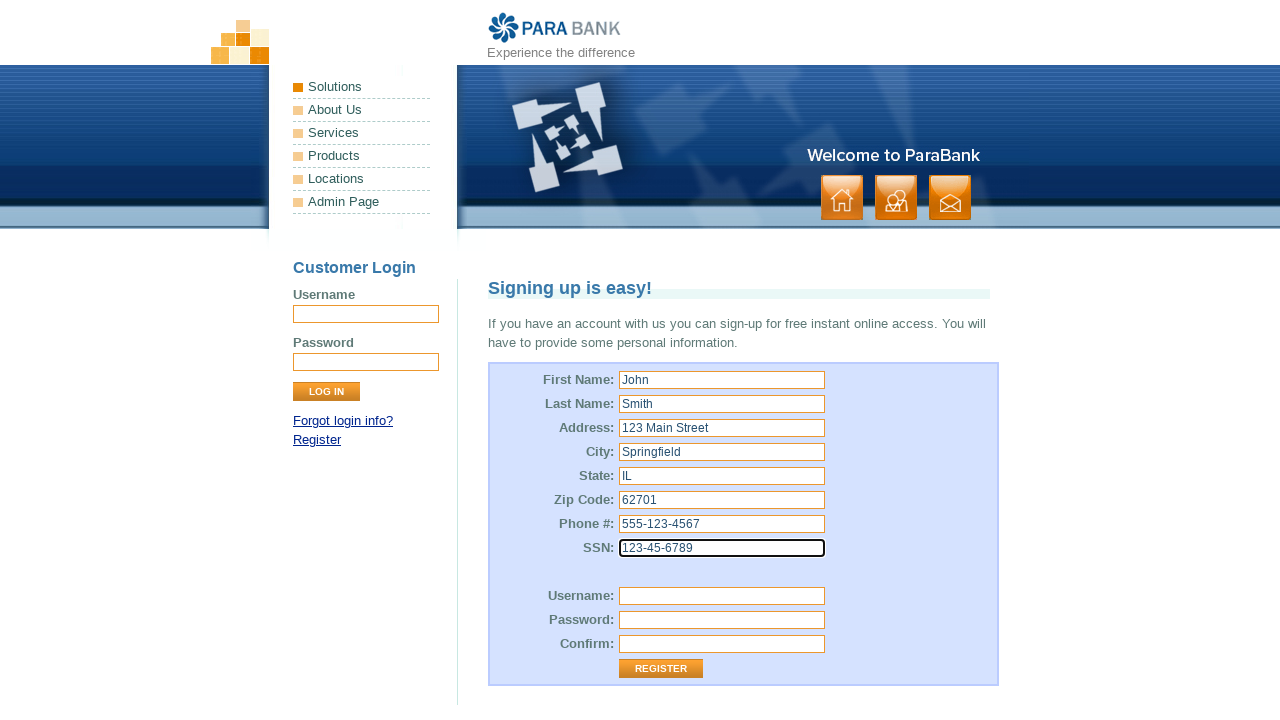

Filled username field with 'testuser2024' on [id="customer.username"]
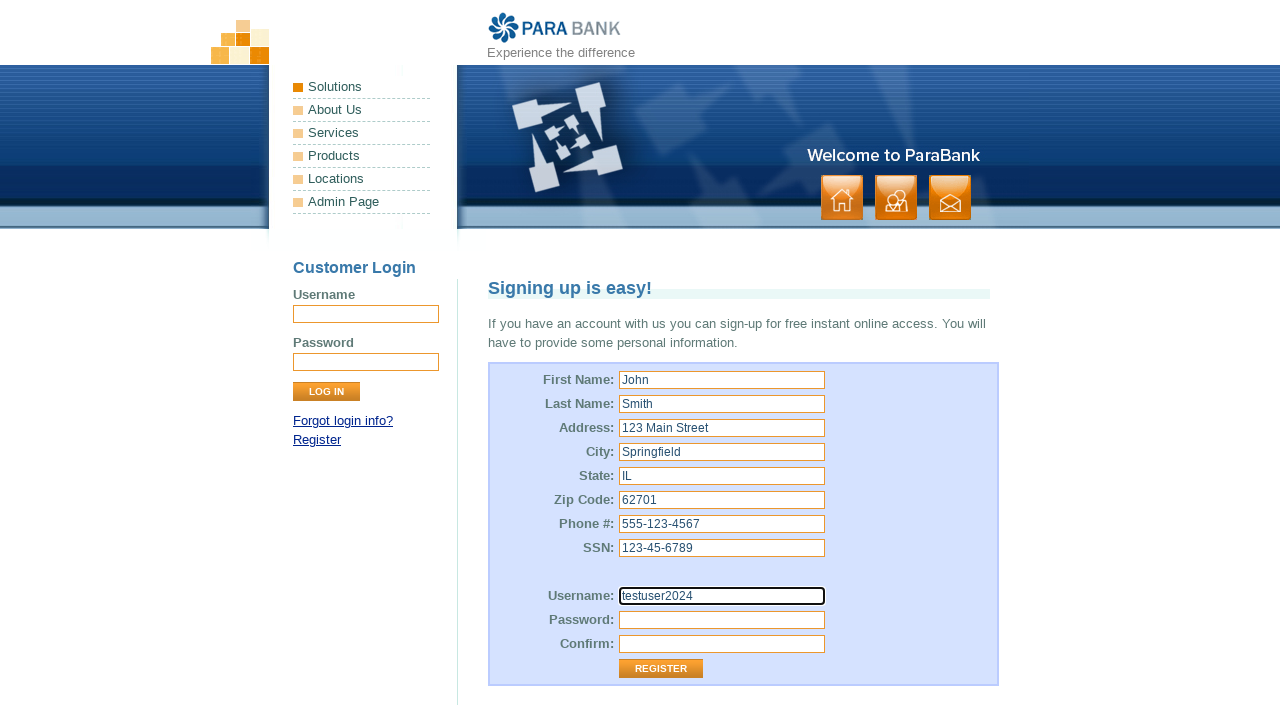

Filled password field with 'SecurePass123!' on [id="customer.password"]
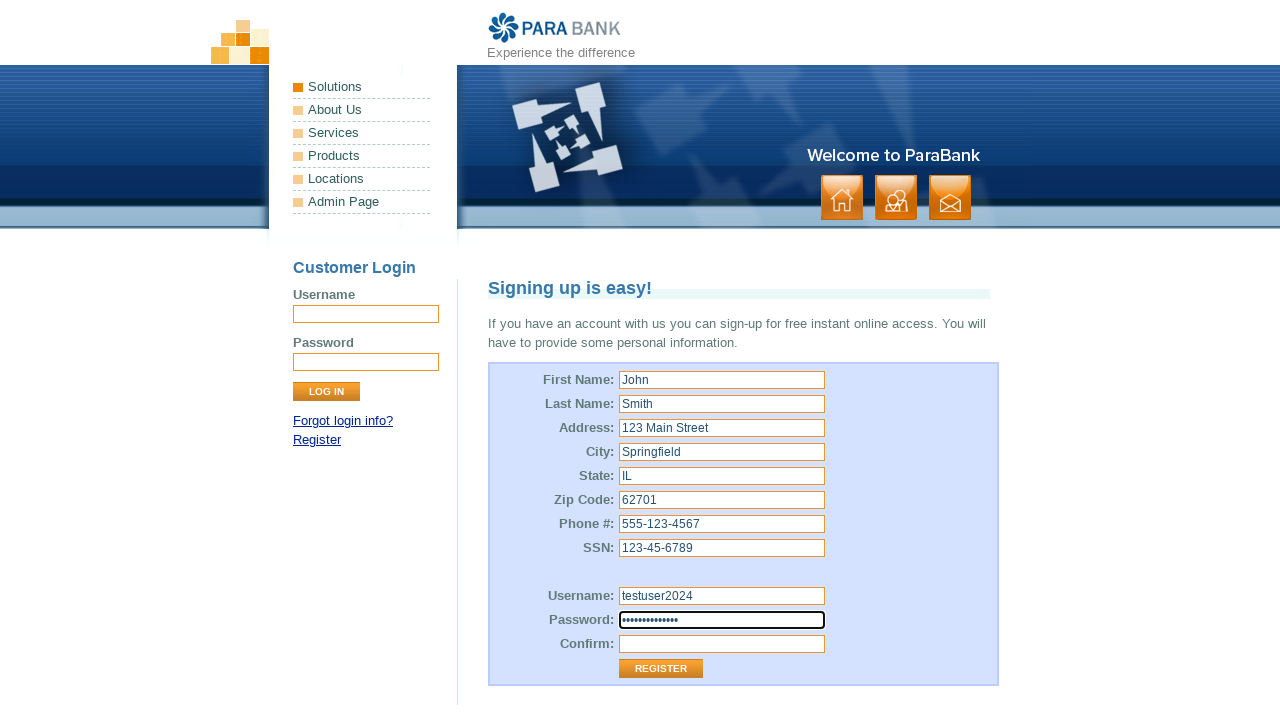

Filled repeated password field with 'SecurePass123!' on [id="repeatedPassword"]
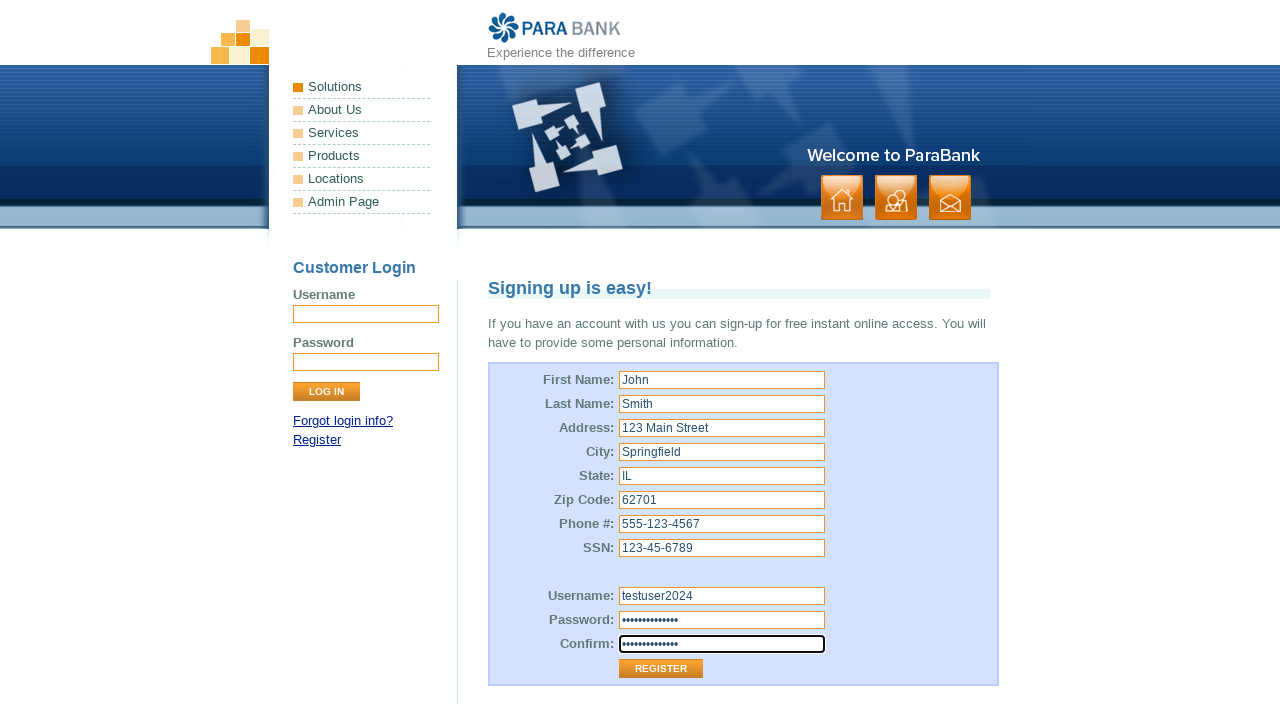

Clicked Register button to submit the registration form at (661, 669) on input[value=Register]
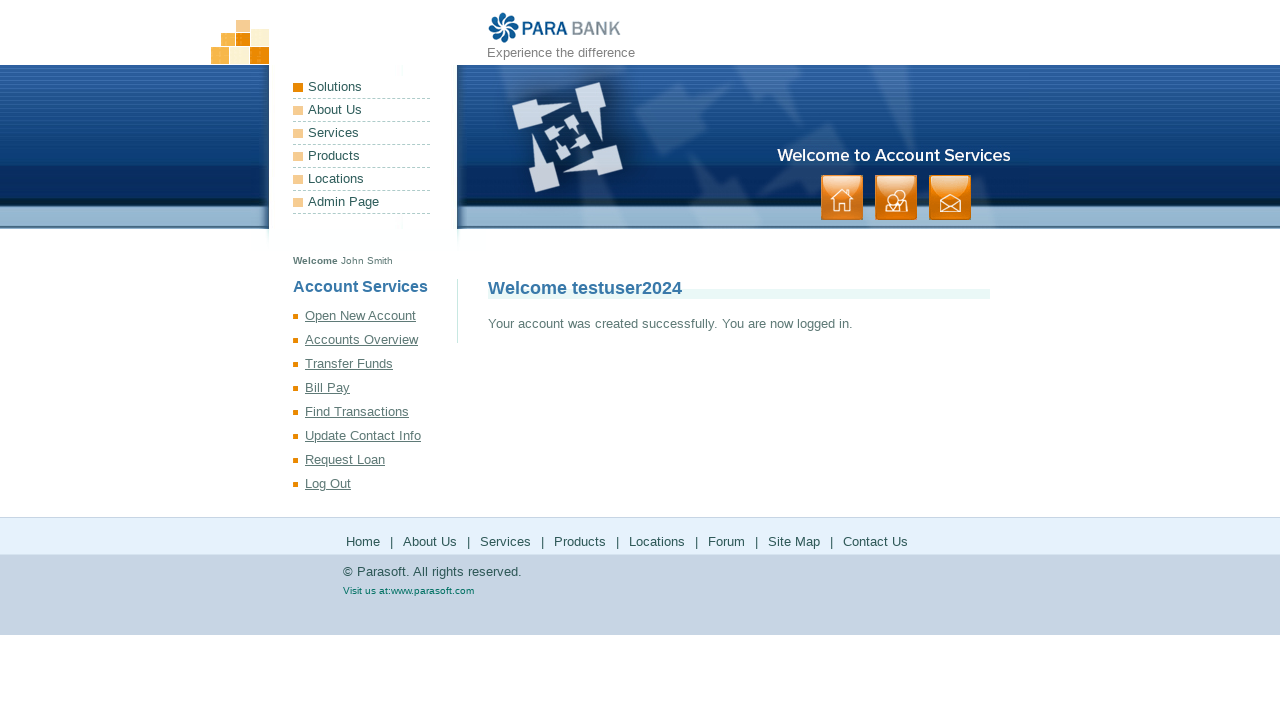

Registration confirmation page loaded successfully
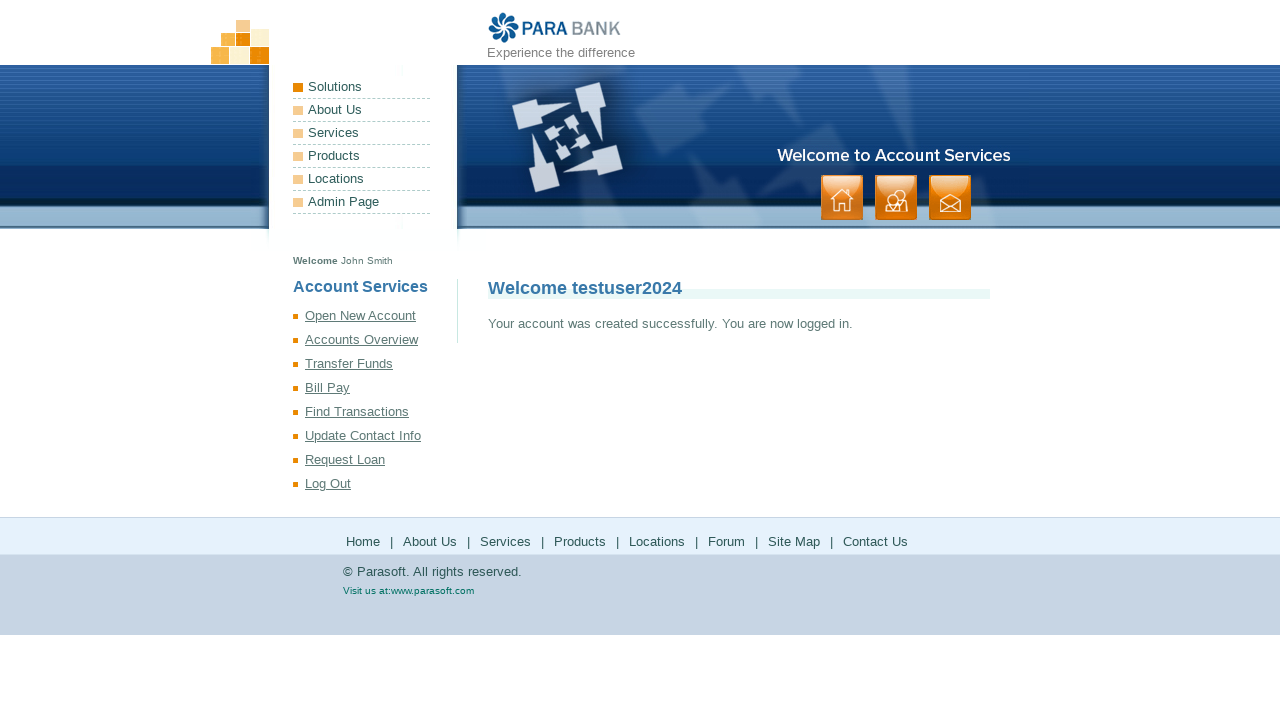

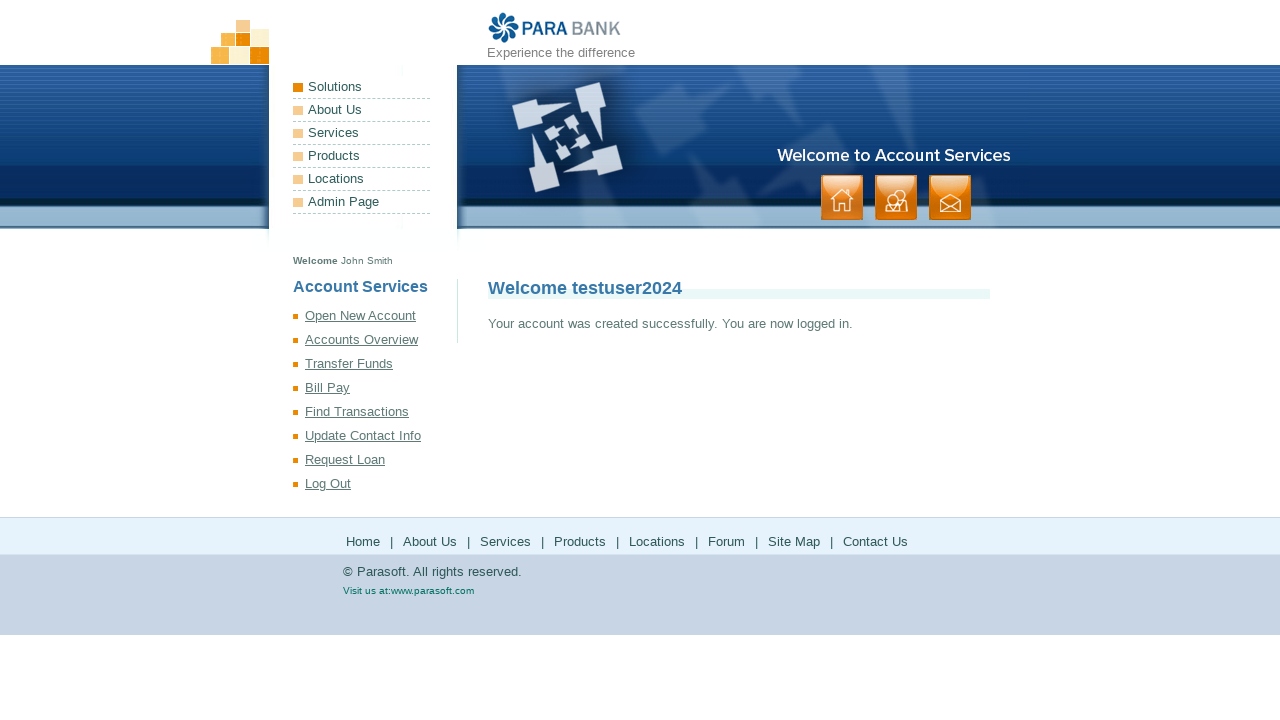